Tests checkbox functionality by navigating to the checkboxes page and toggling the state of two checkboxes based on their current selection status

Starting URL: http://the-internet.herokuapp.com/

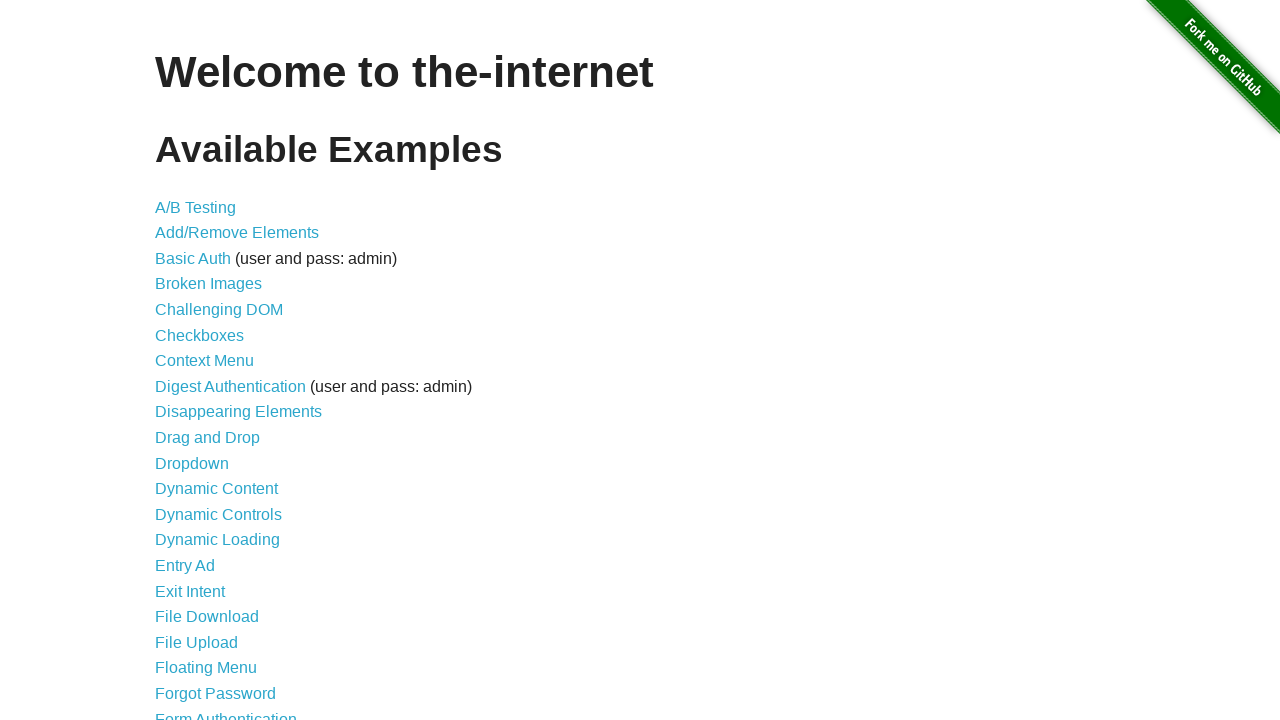

Clicked on the Checkboxes link at (200, 335) on text=Checkboxes
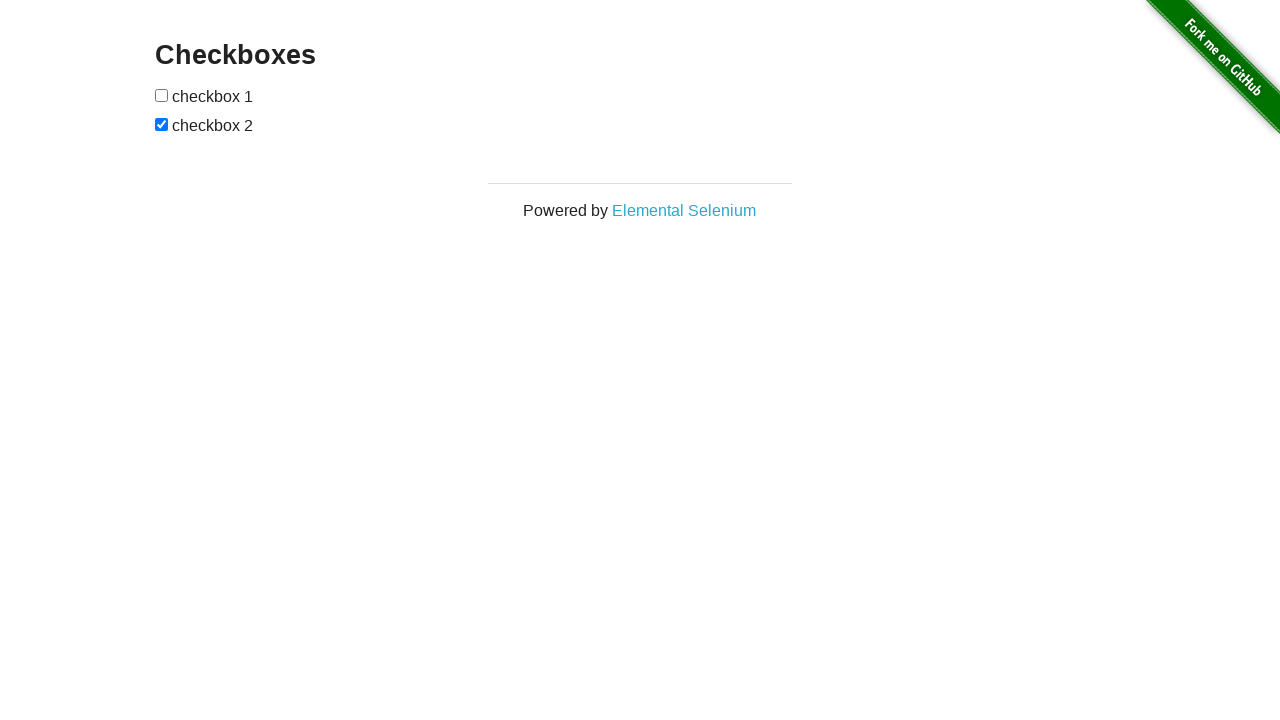

Waited for checkboxes to be visible
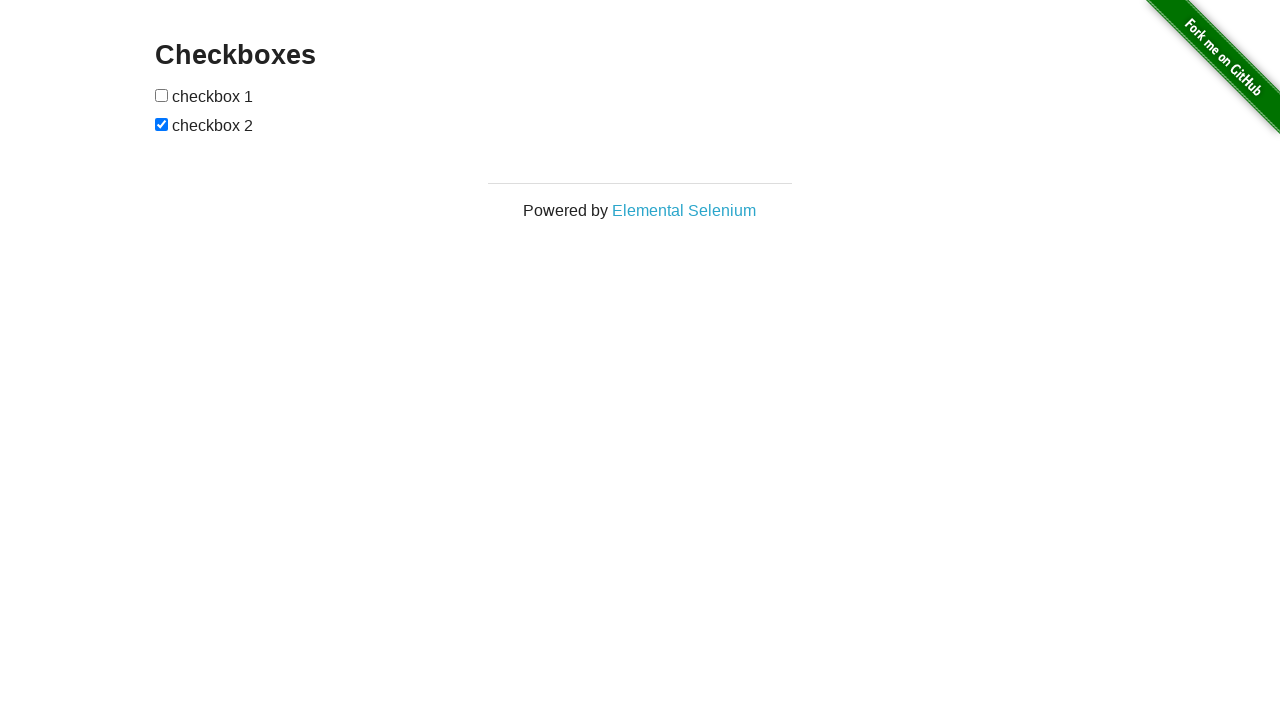

Located the first checkbox element
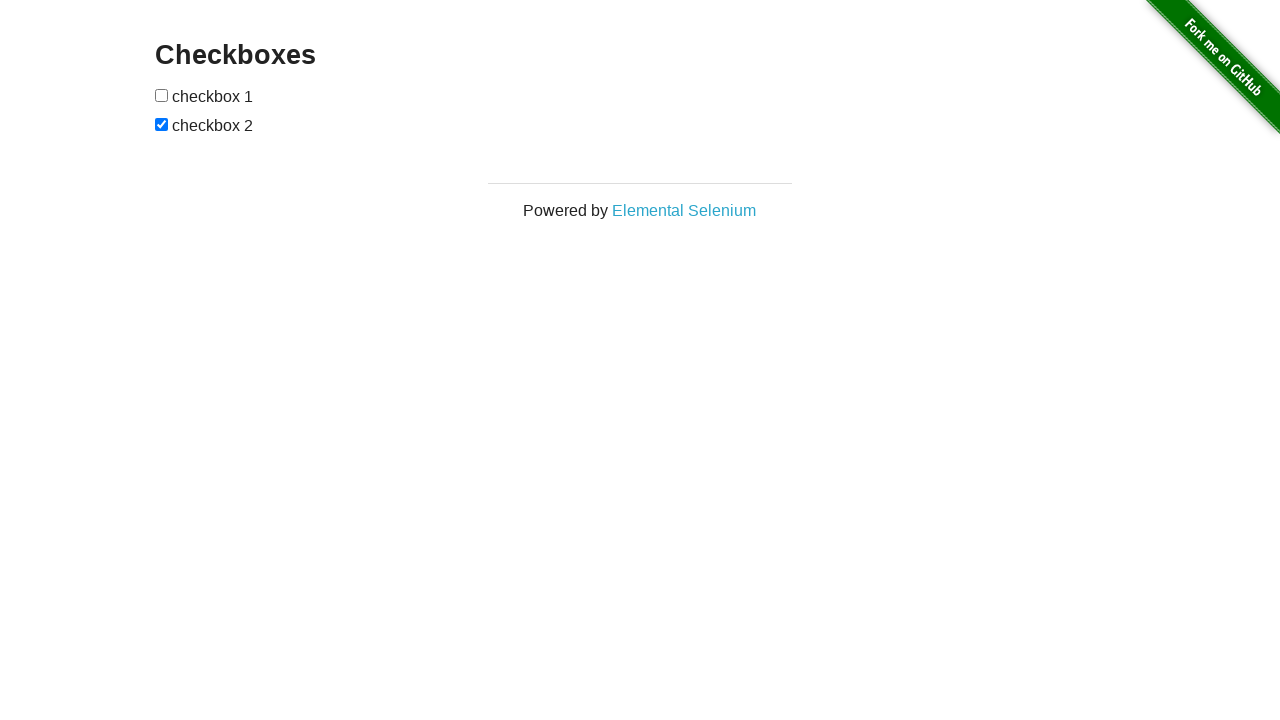

First checkbox was unchecked, clicked to select it at (162, 95) on input[type='checkbox'] >> nth=0
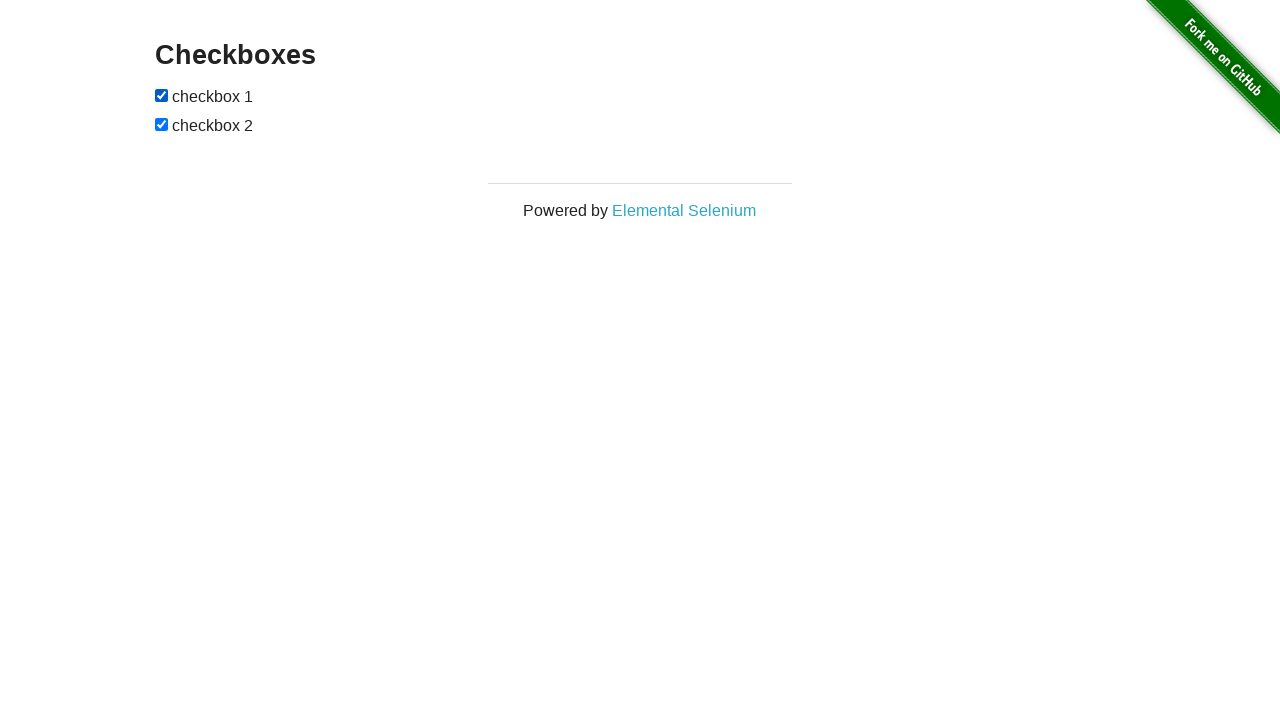

Located the second checkbox element
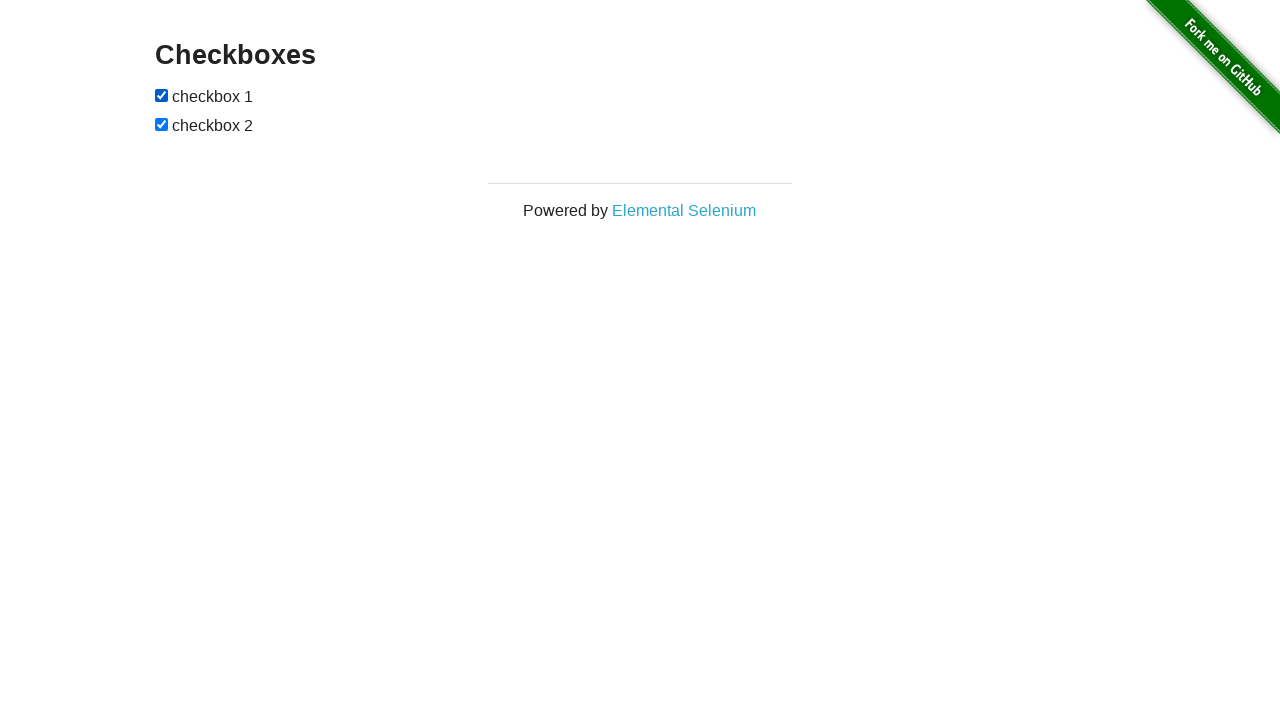

Second checkbox was checked, clicked to unselect it at (162, 124) on xpath=//div[@class='example']/form/input[2]
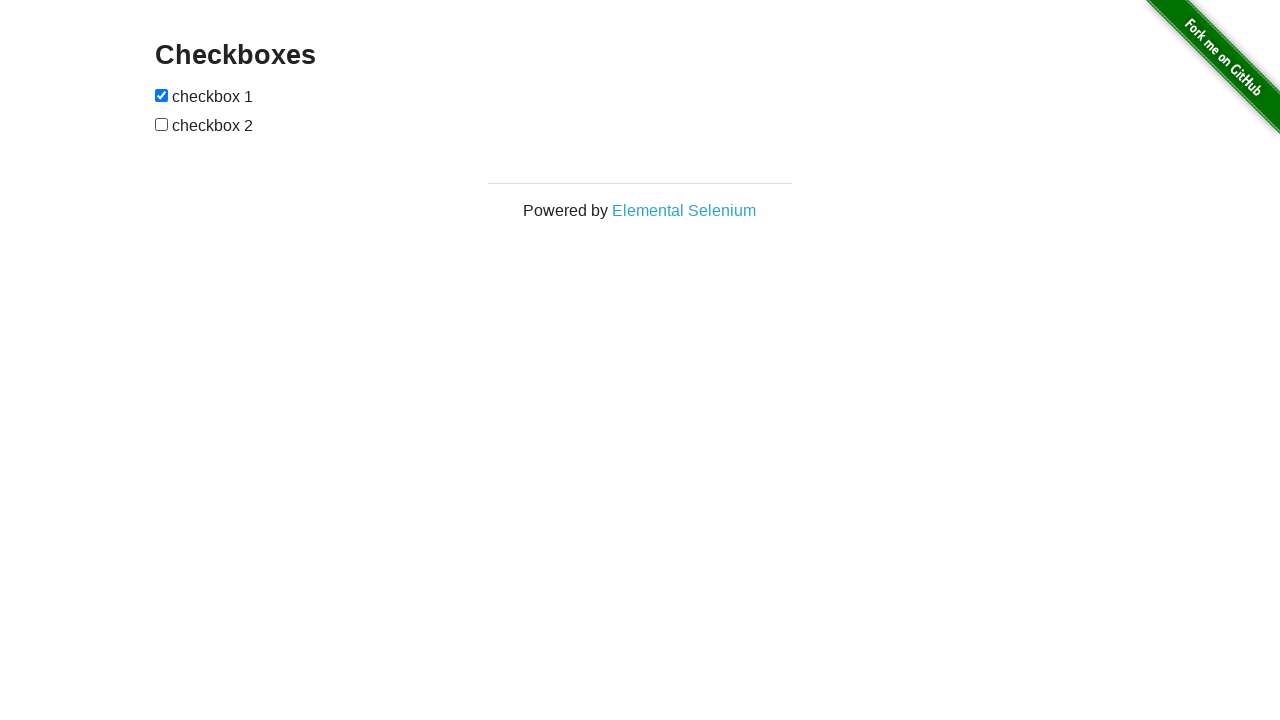

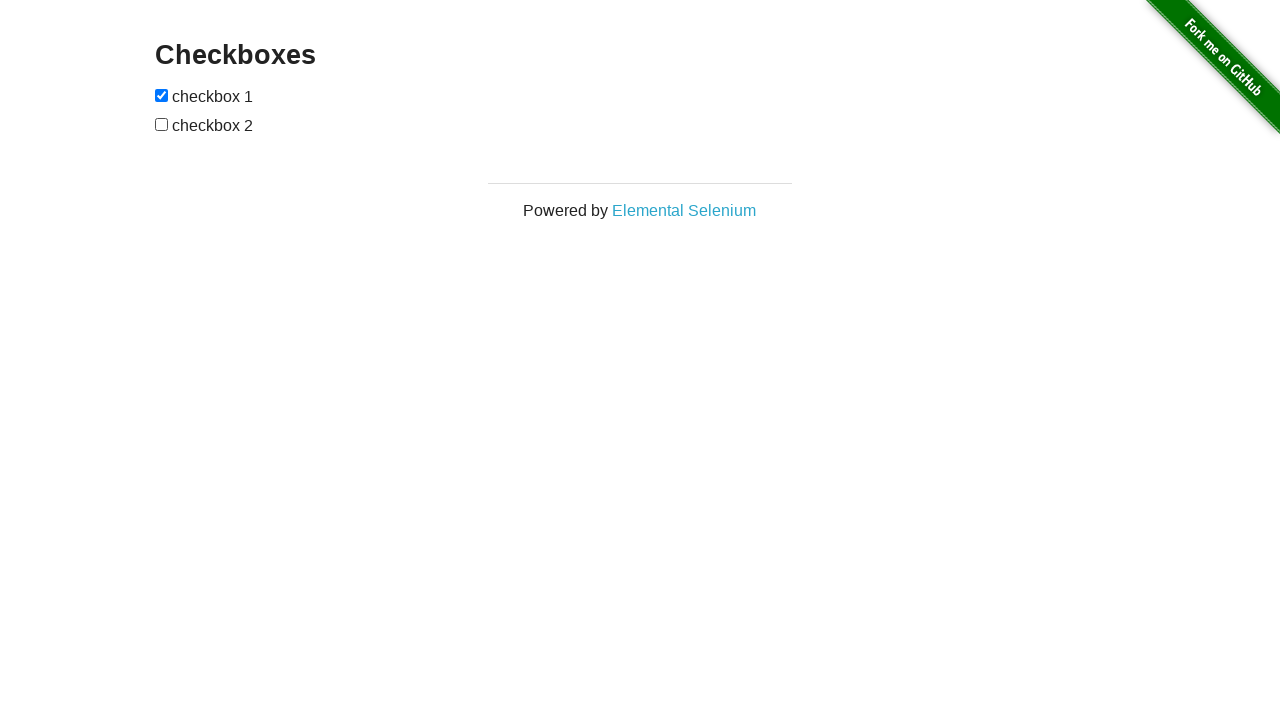